Tests table sorting by clicking the Due column header and verifying that the values are sorted in ascending order

Starting URL: http://the-internet.herokuapp.com/tables

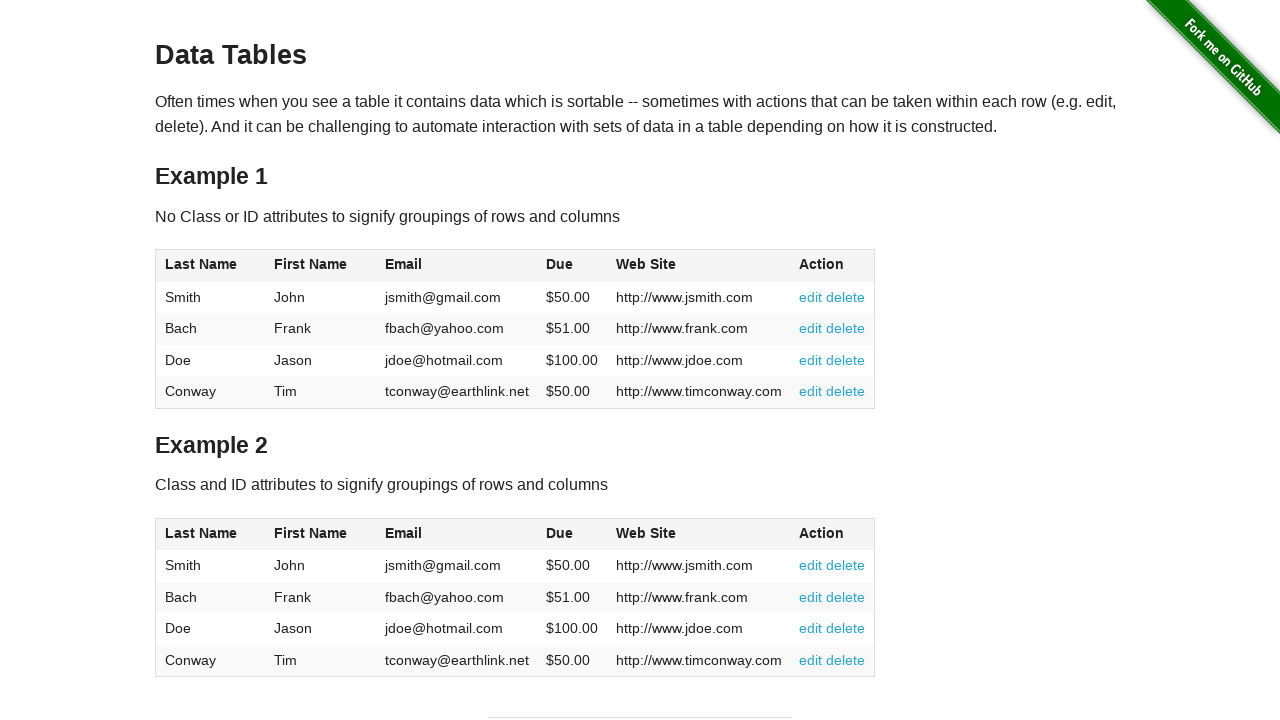

Clicked Due column header (4th column) to sort ascending at (572, 266) on #table1 thead tr th:nth-of-type(4)
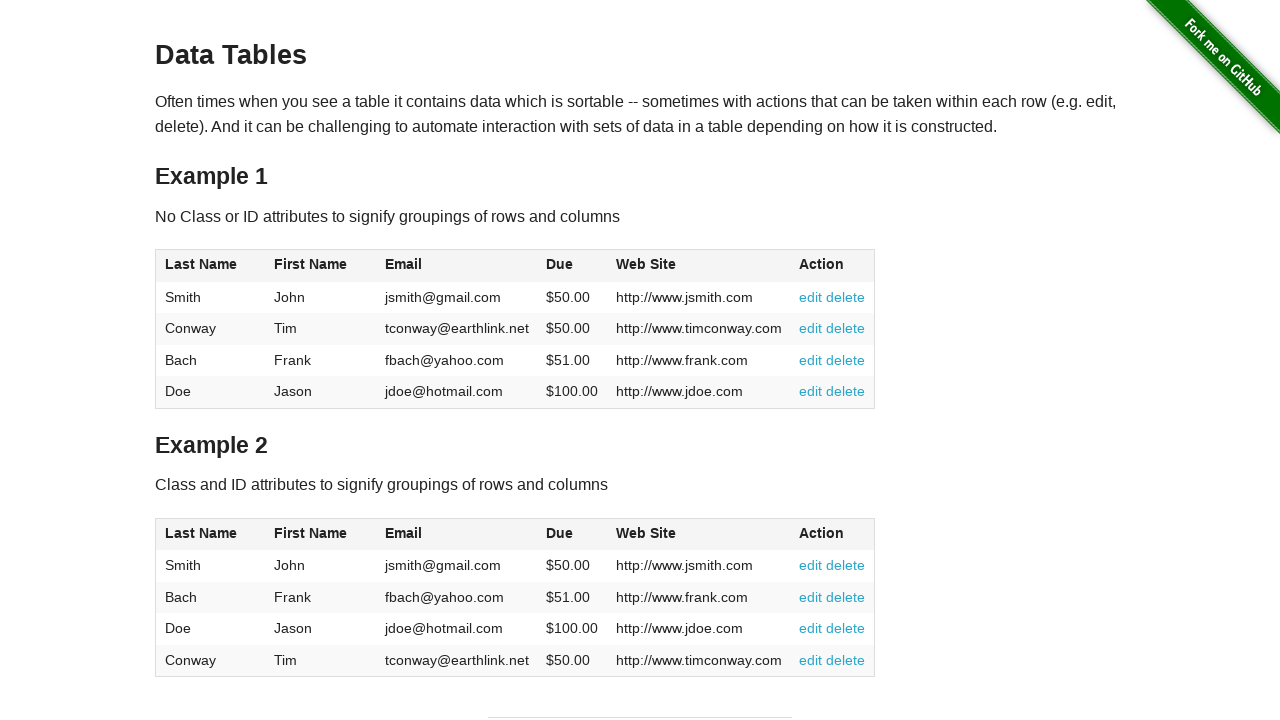

Verified table is visible with Due column data loaded
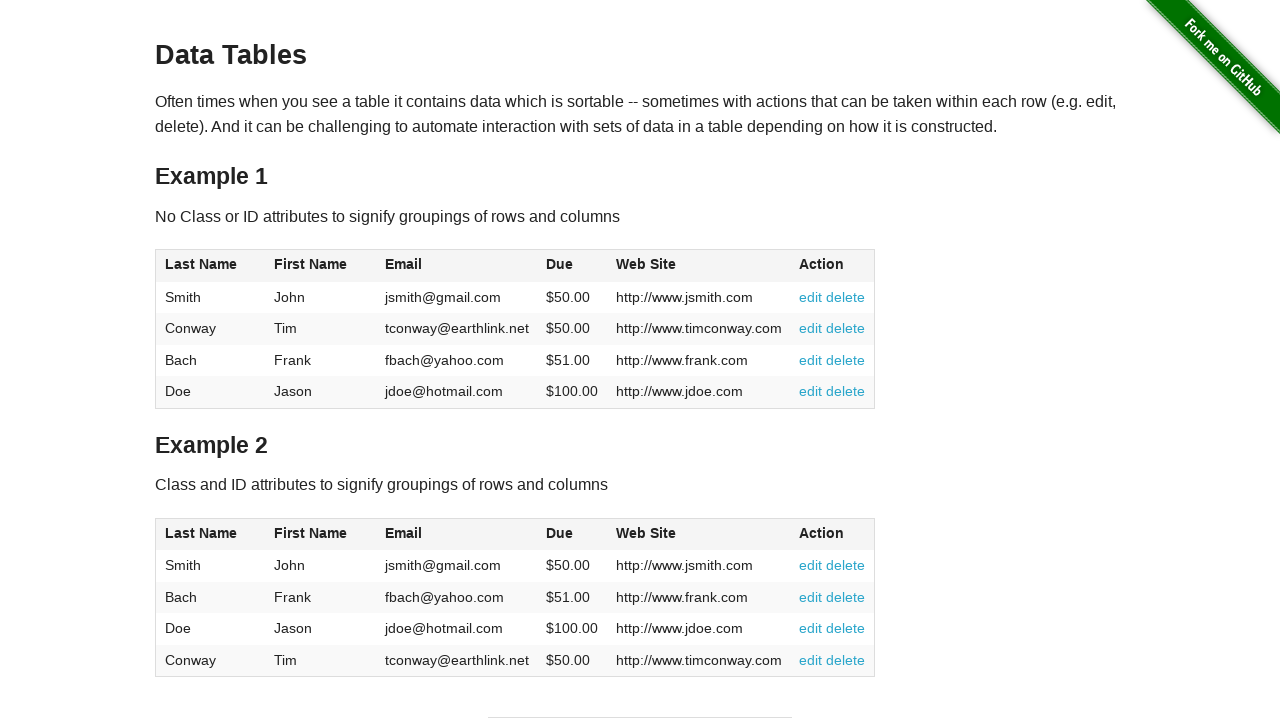

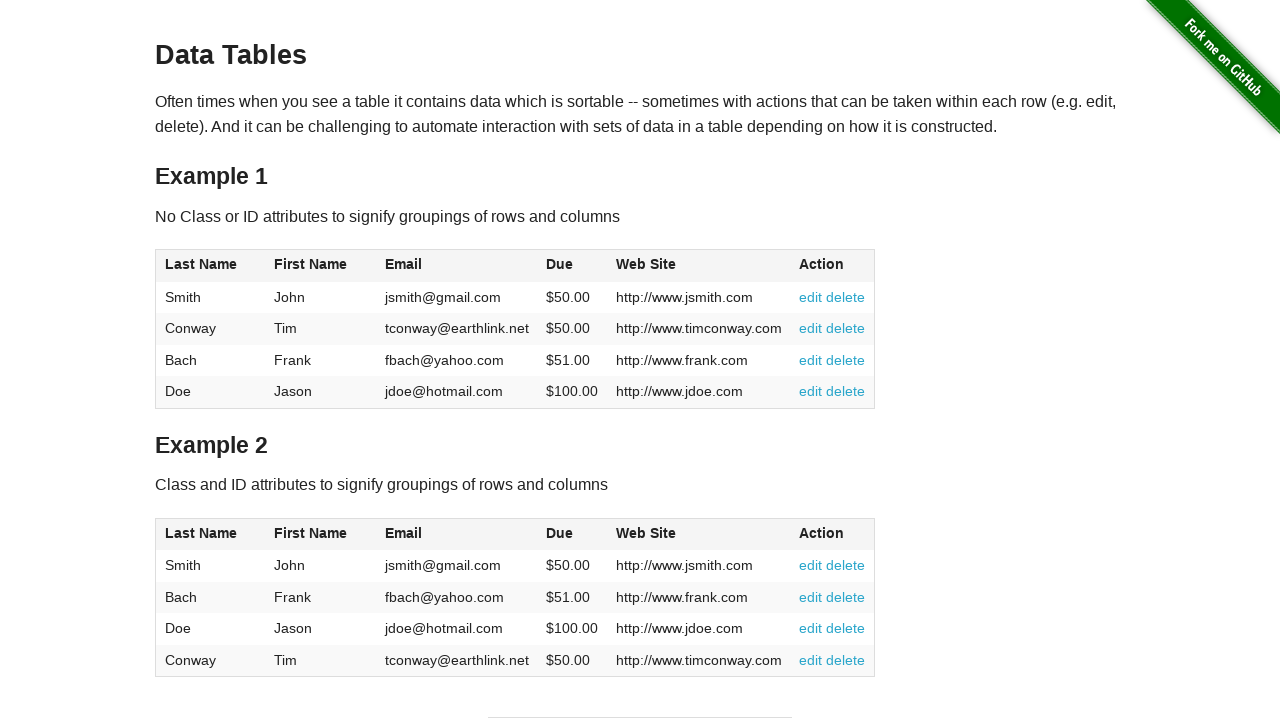